Navigates to Samsung Philippines hot summer deals promotional page and verifies that the product carousel element is present on the page.

Starting URL: https://www.samsung.com/ph/offer/online/2024/hot-summer-deals/

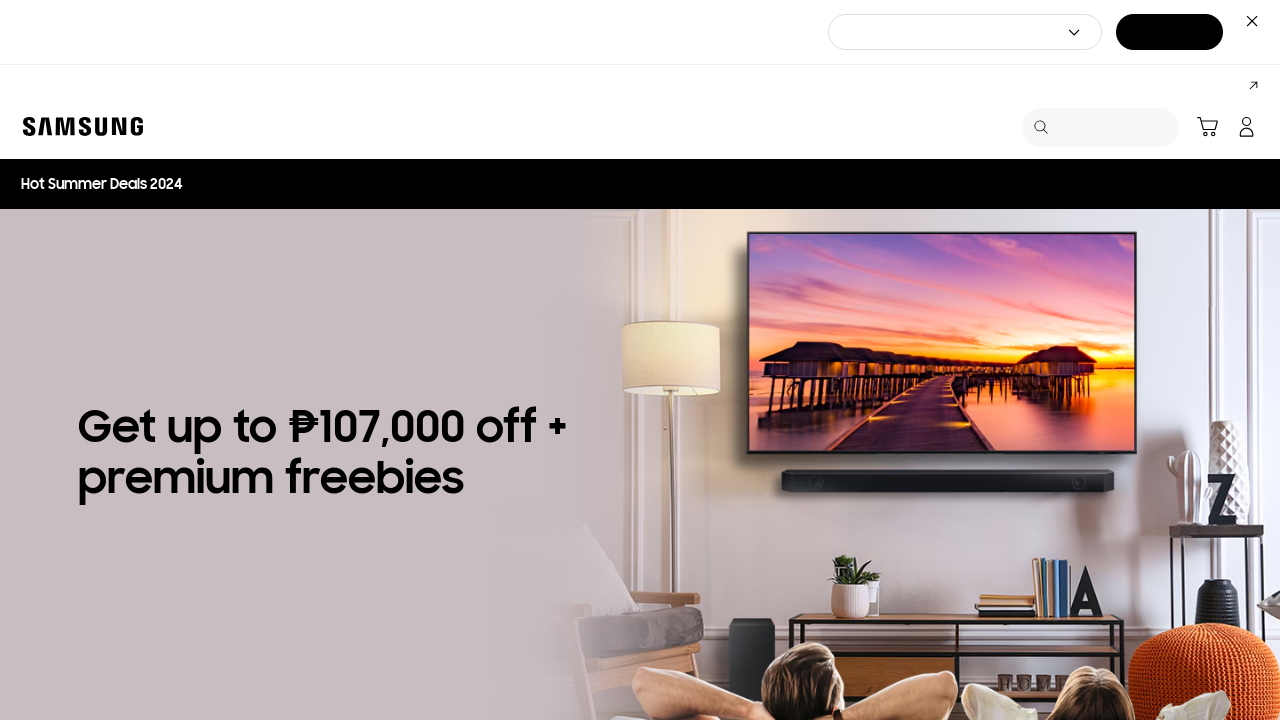

Navigated to Samsung Philippines hot summer deals promotional page
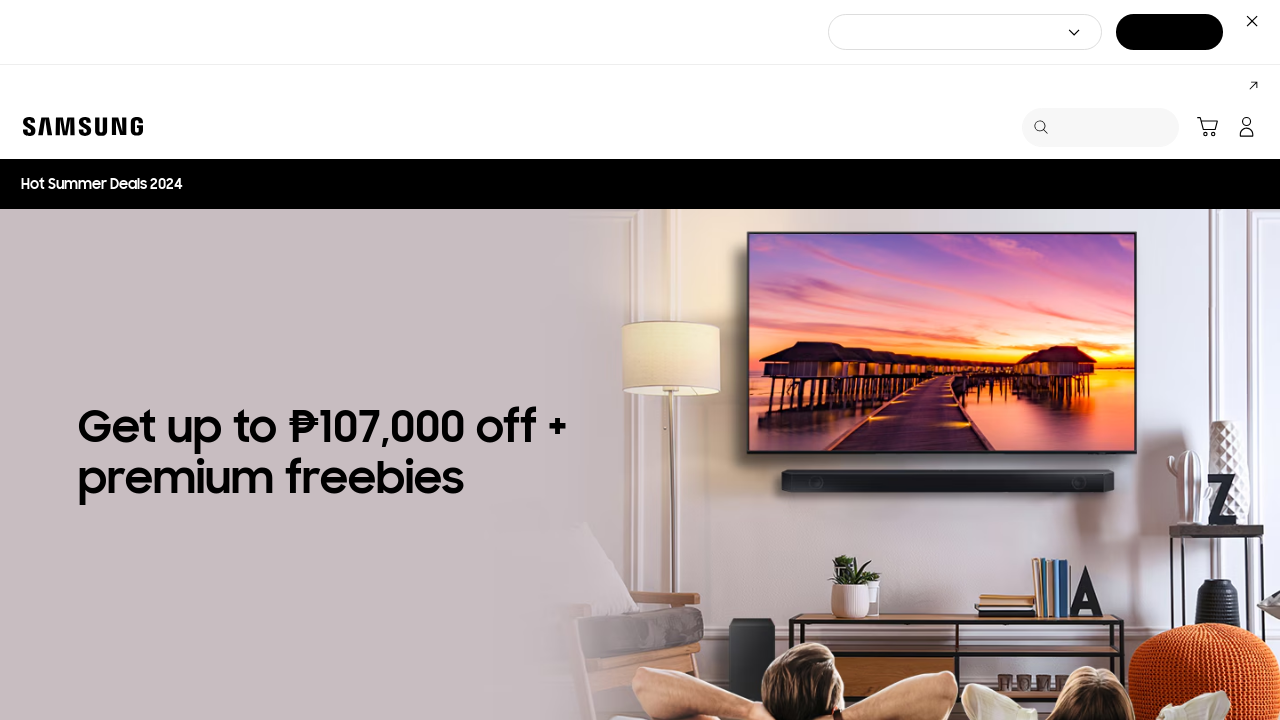

Product carousel element is present and visible on the page
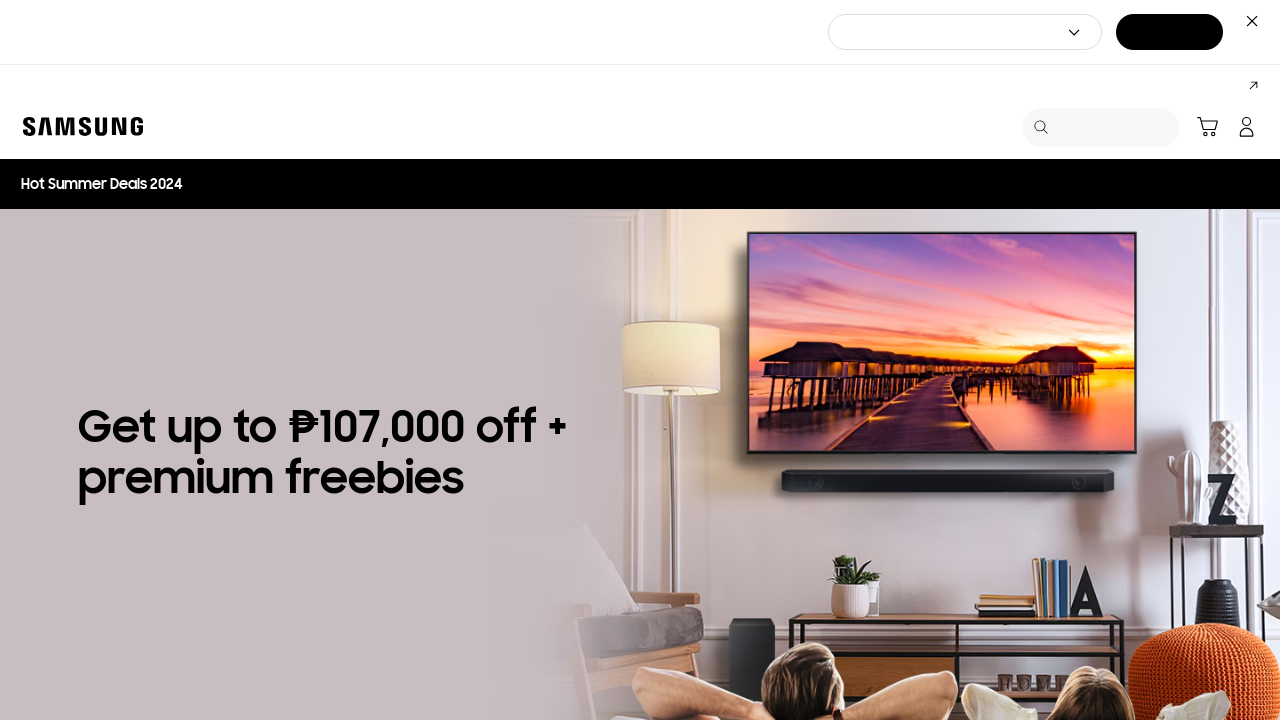

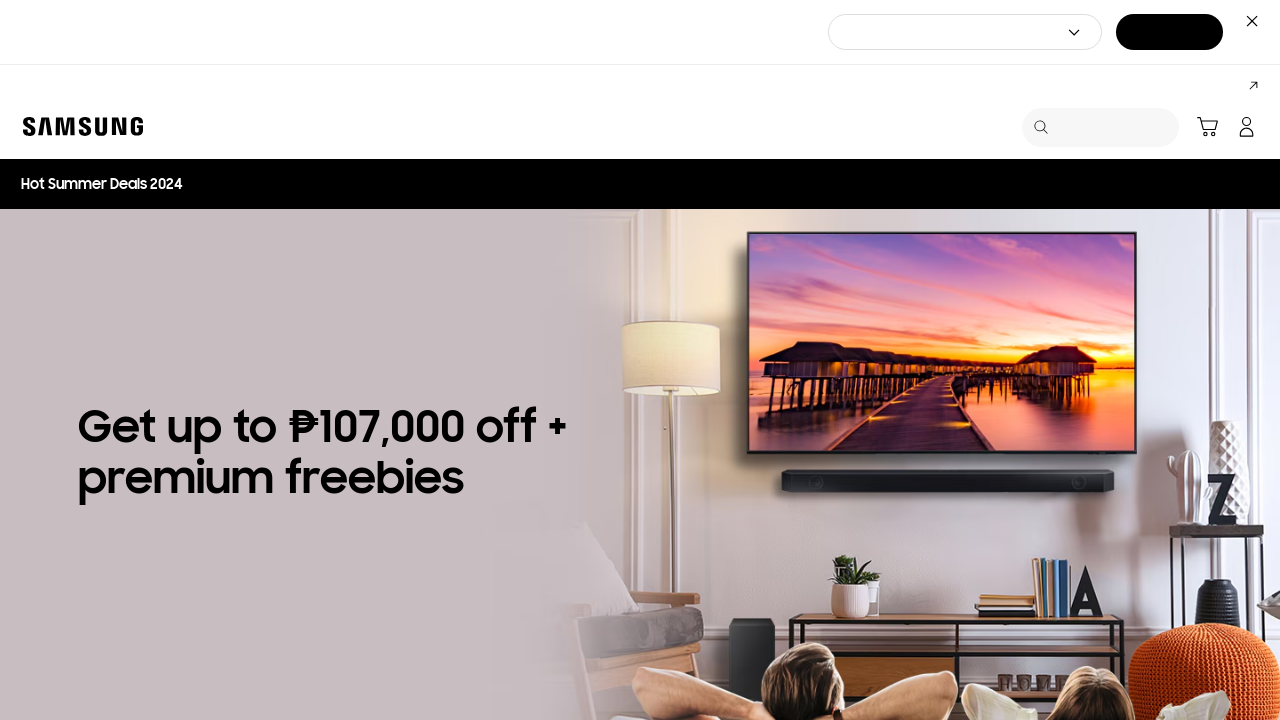